Tests dynamic element creation and deletion by clicking "Add Element" button to create a "Delete" button, then clicking the "Delete" button to remove it

Starting URL: https://practice.cydeo.com/add_remove_elements/

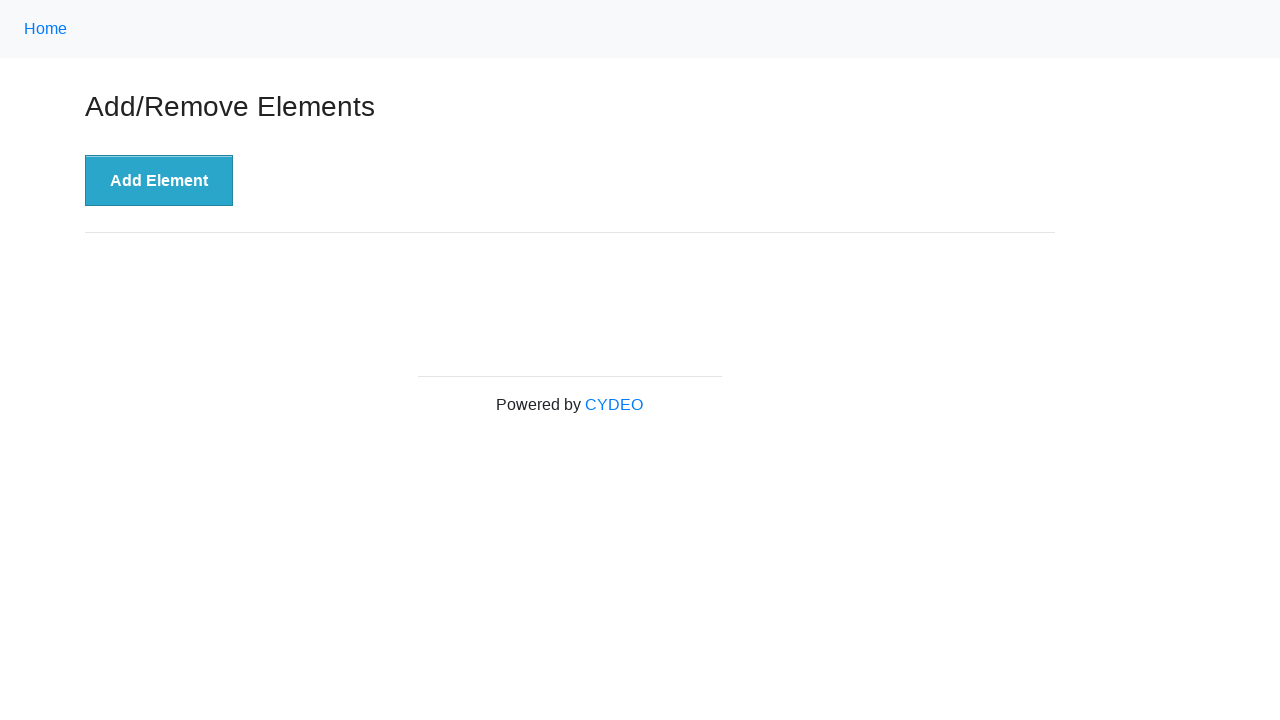

Clicked 'Add Element' button to create a new delete button at (159, 181) on button:has-text('Add Element')
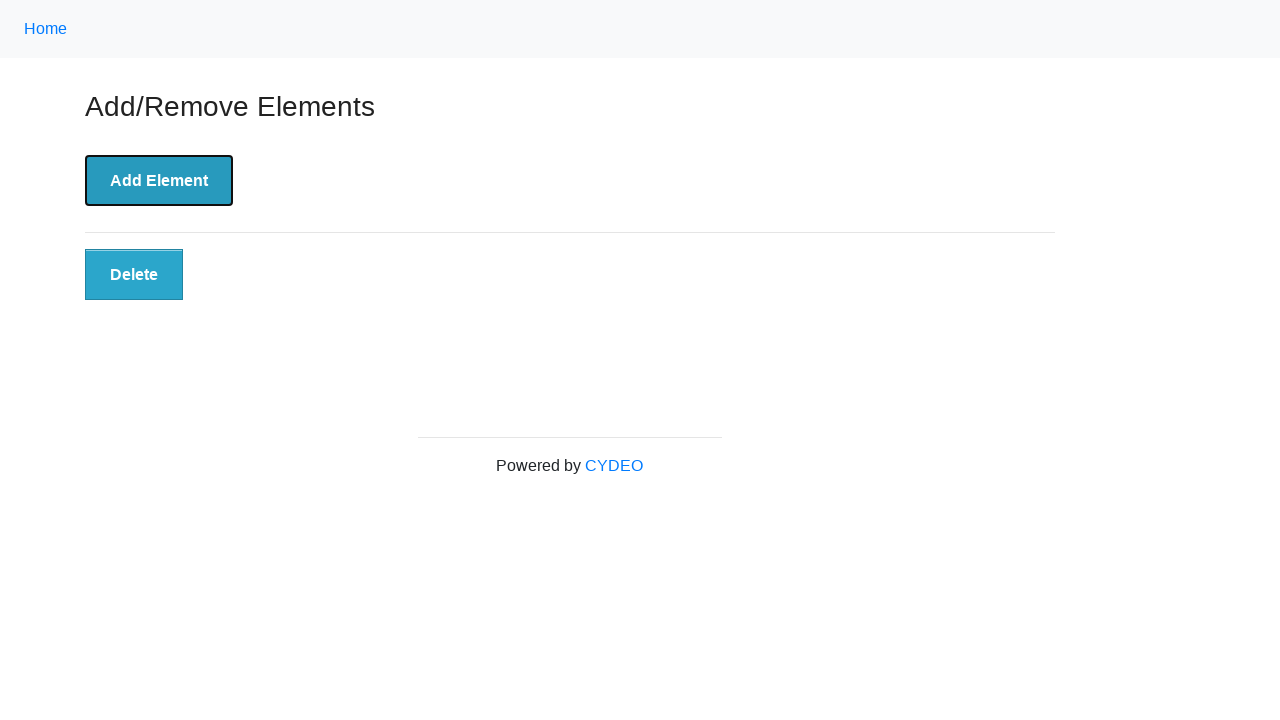

Delete button appeared after adding element
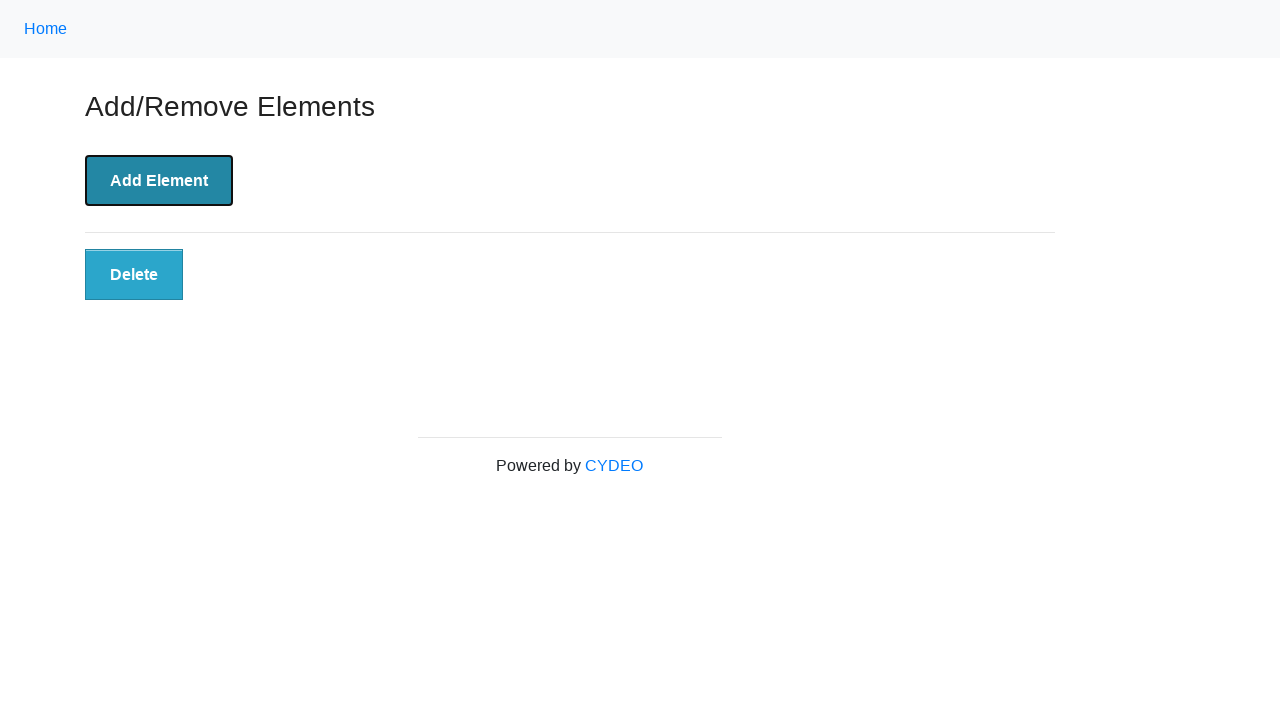

Clicked 'Delete' button to remove the dynamically created element at (134, 275) on button:has-text('Delete')
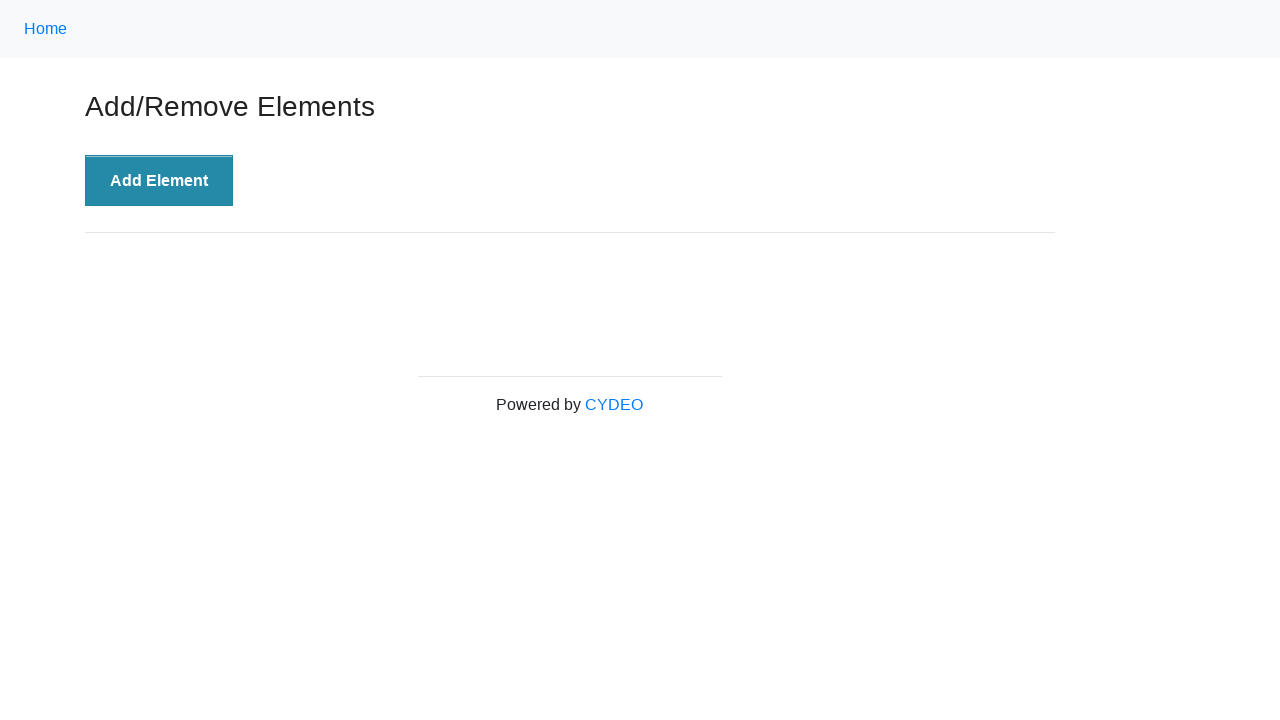

Verified that the delete button is no longer present on the page
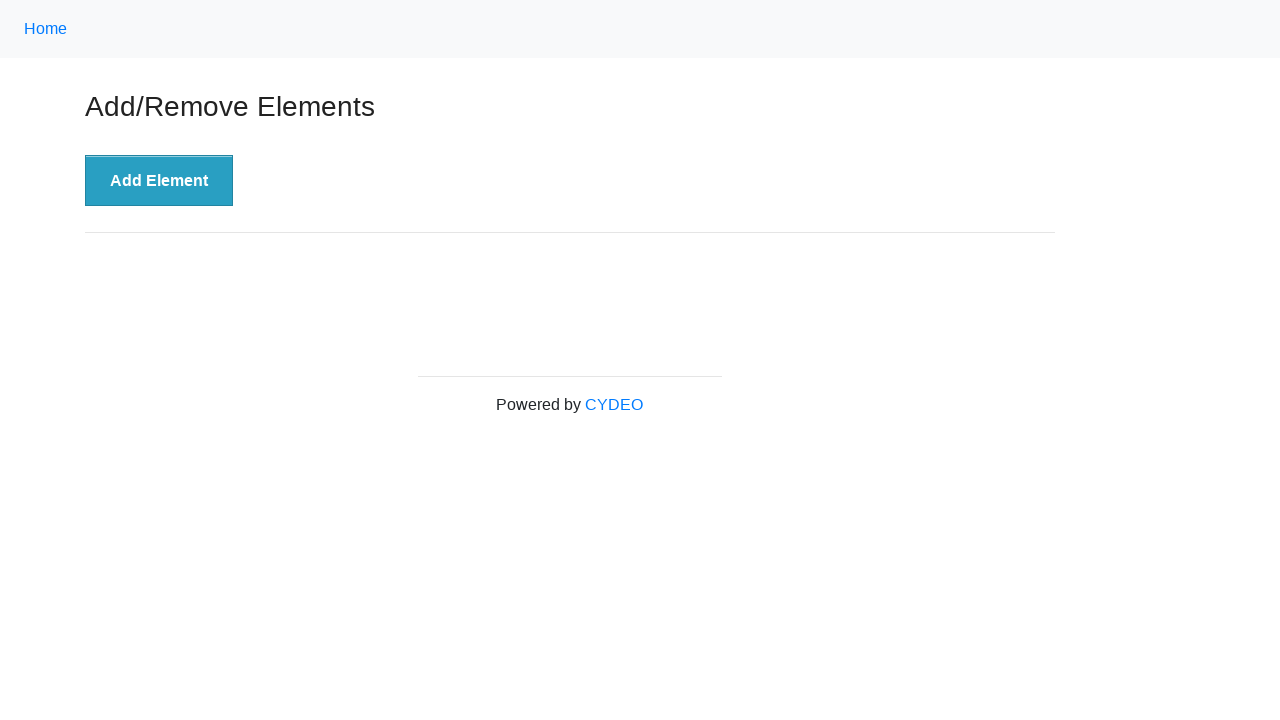

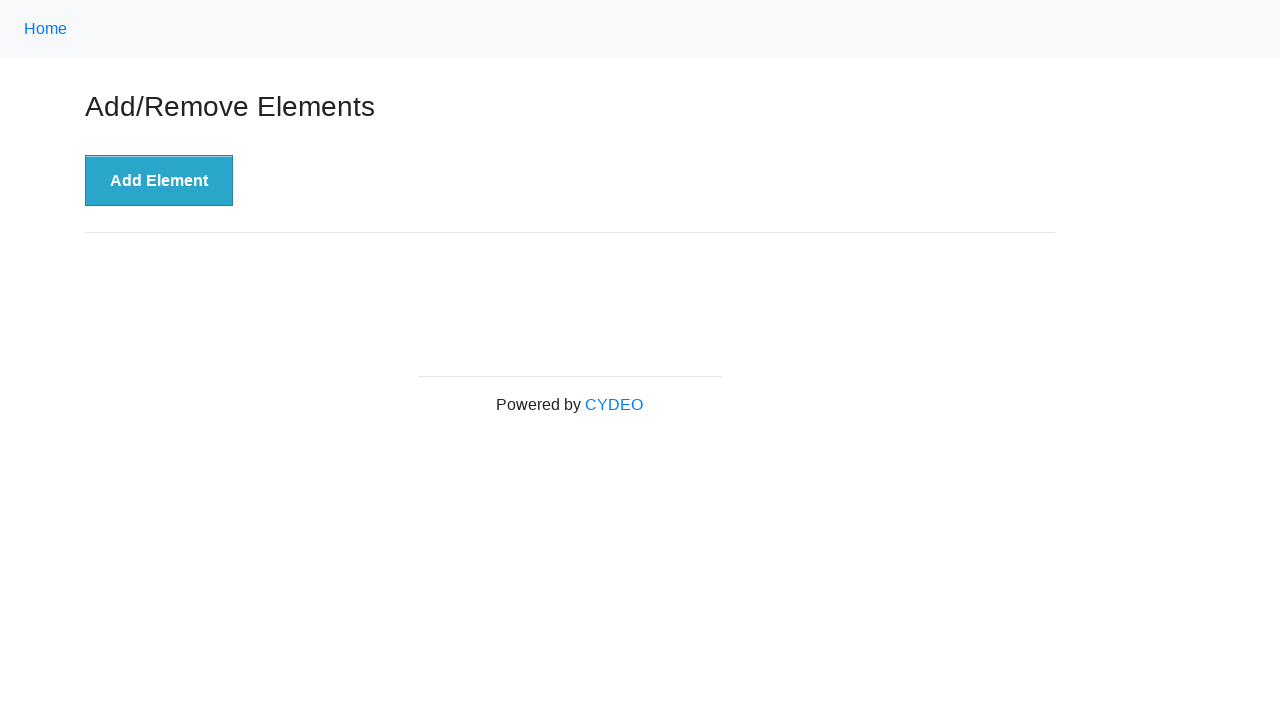